Tests radio button functionality by clicking on the Hockey radio button and verifying it becomes selected

Starting URL: https://practice.cydeo.com/radio_buttons

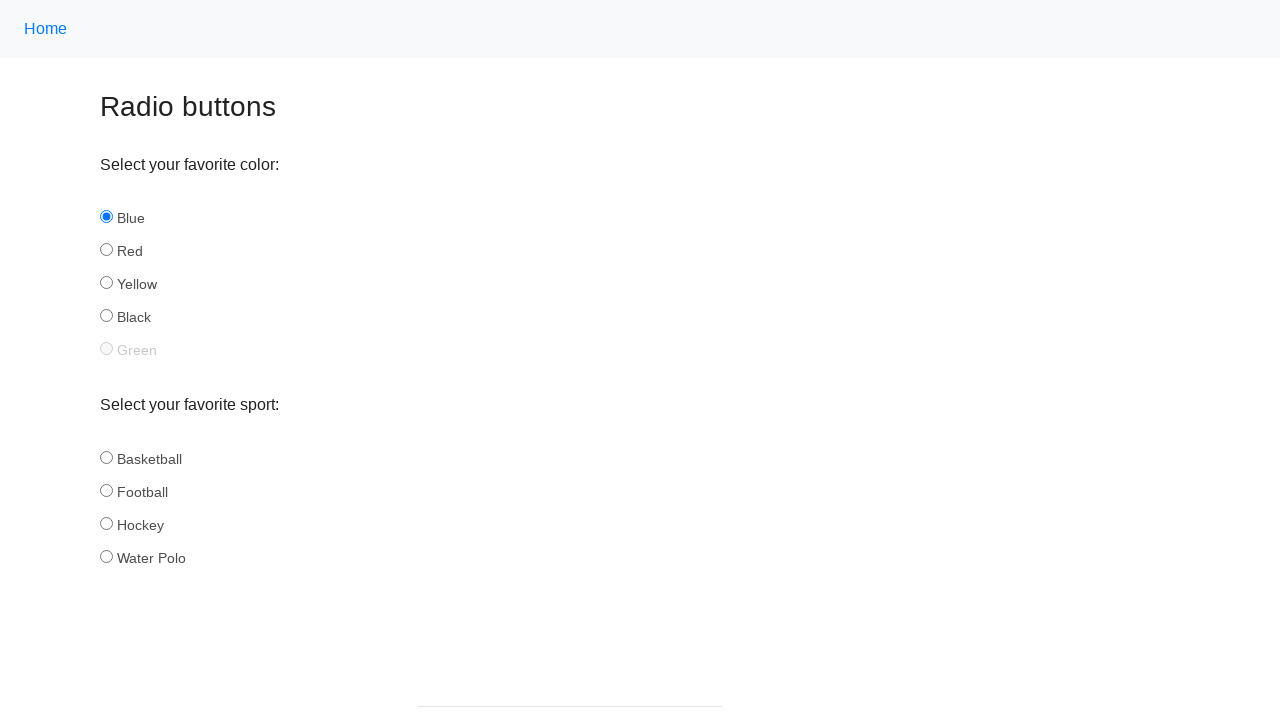

Clicked on the Hockey radio button at (106, 523) on input#hockey
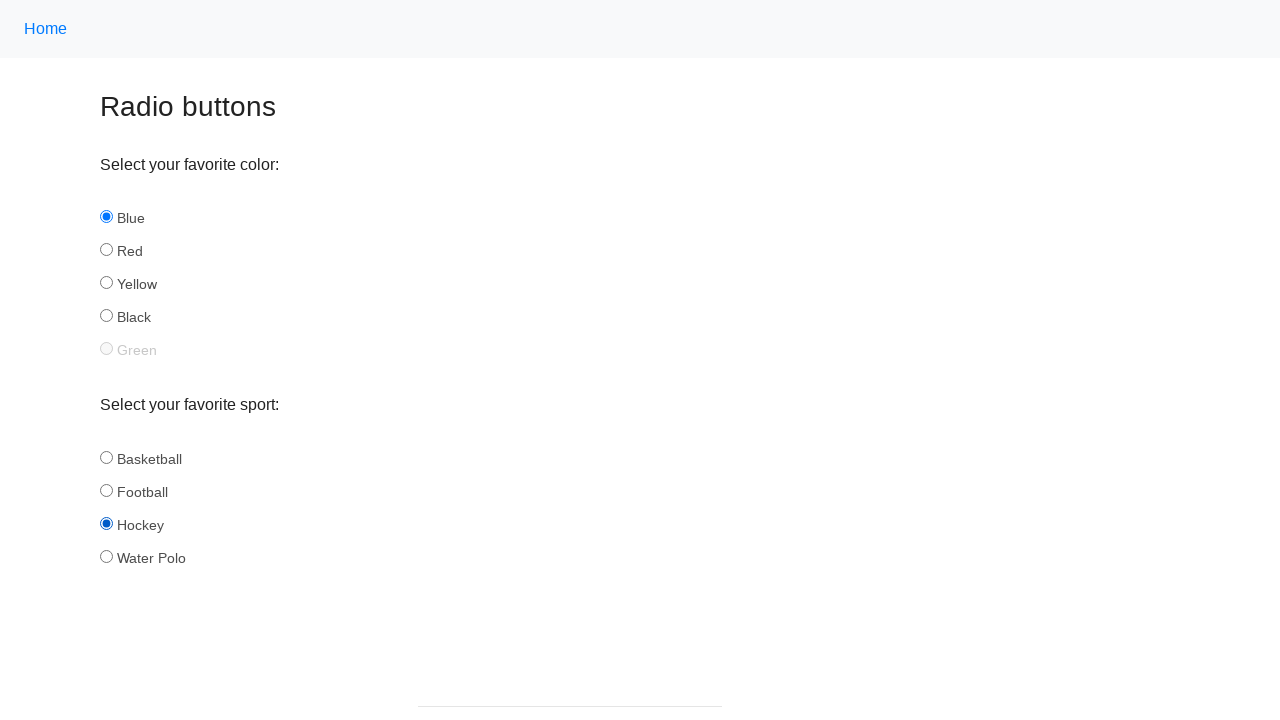

Verified that Hockey radio button is selected
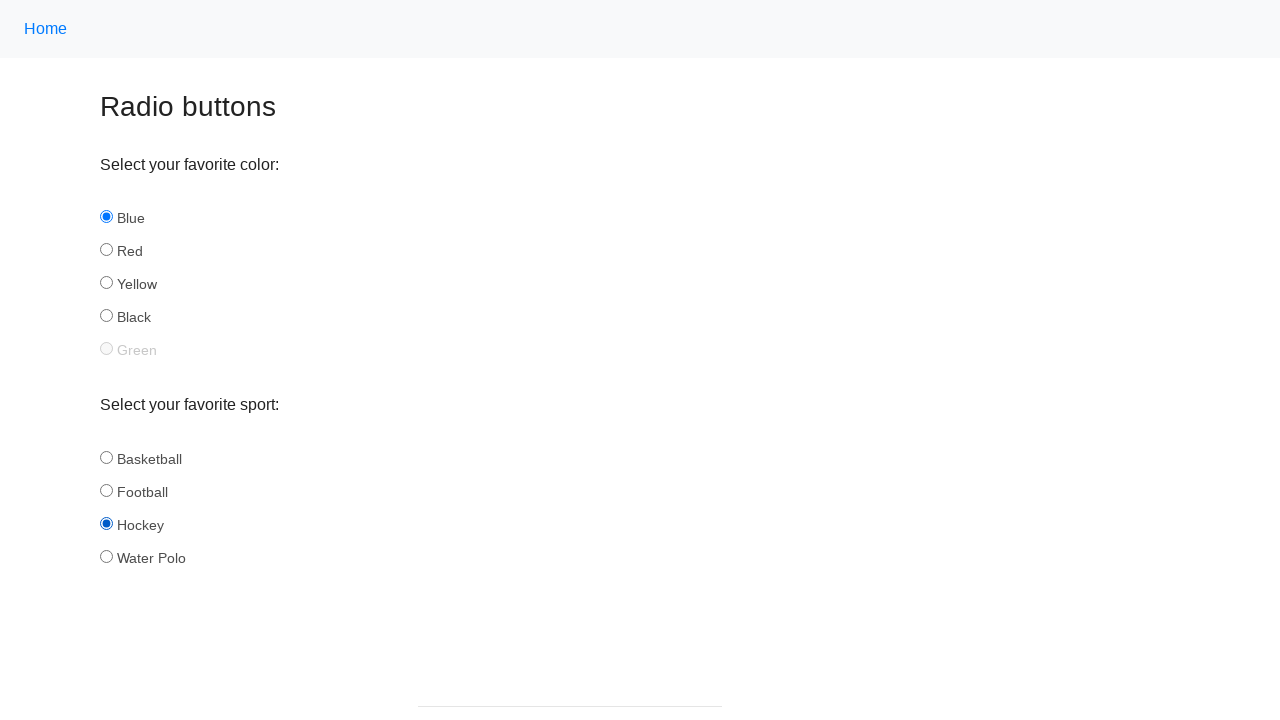

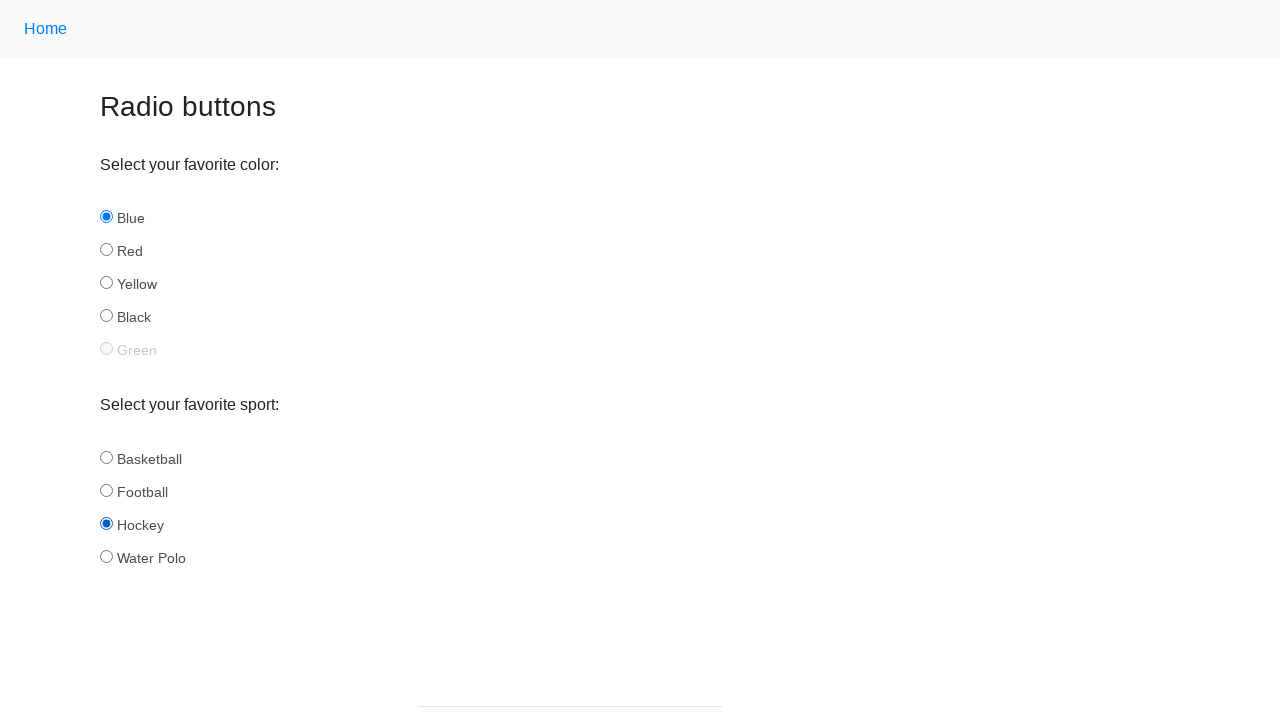